Tests keyboard input events by typing a character and performing keyboard shortcuts (Ctrl+A, Ctrl+C)

Starting URL: https://v1.training-support.net/selenium/input-events

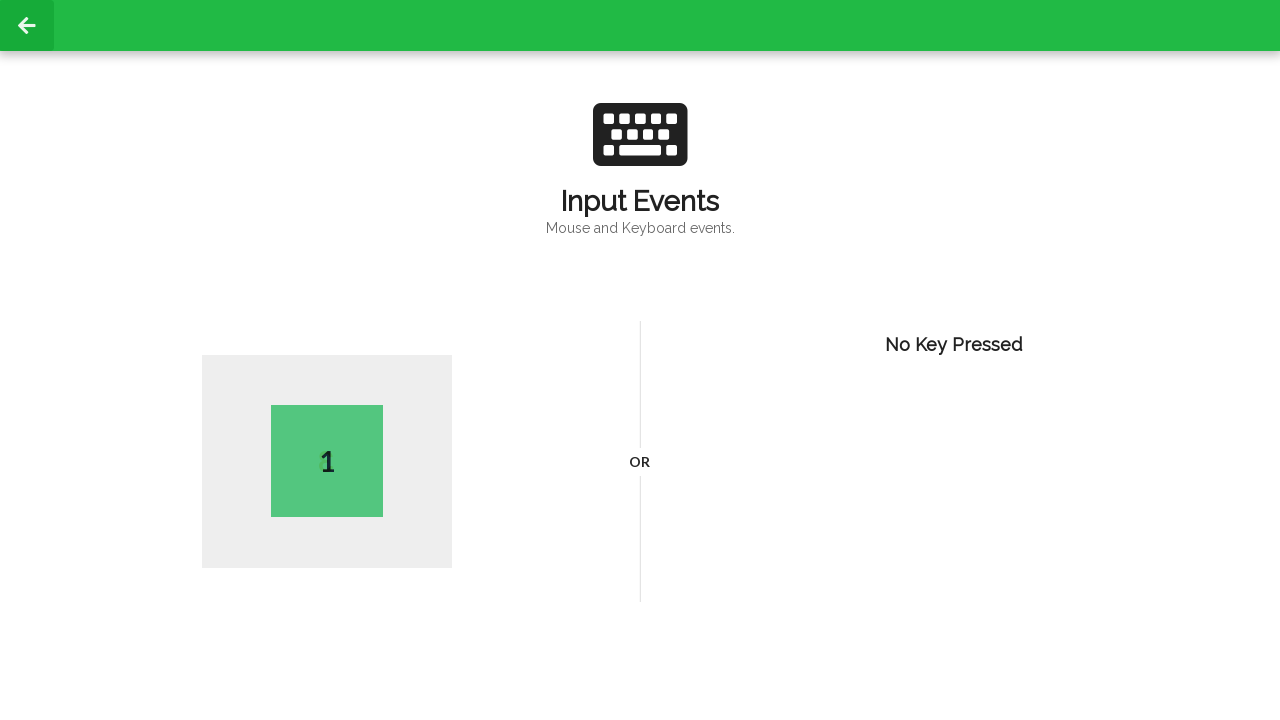

Typed the letter 'E' into the input field
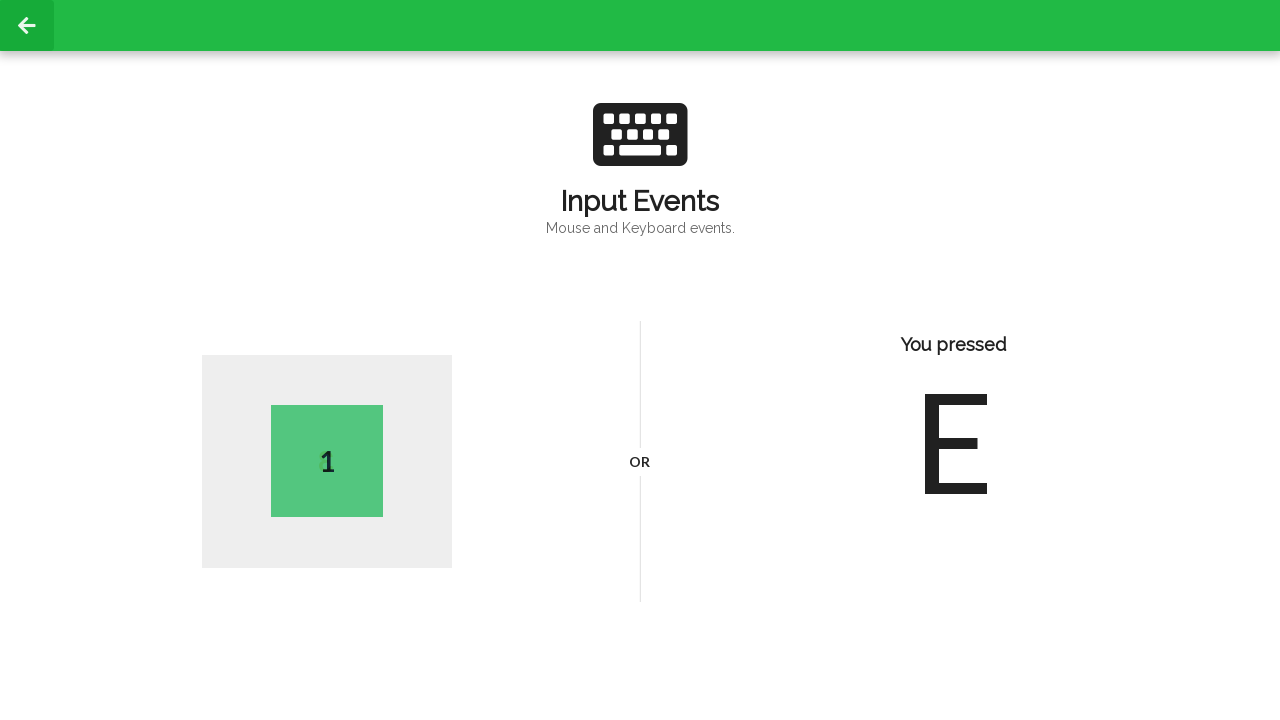

Pressed Ctrl+A to select all text
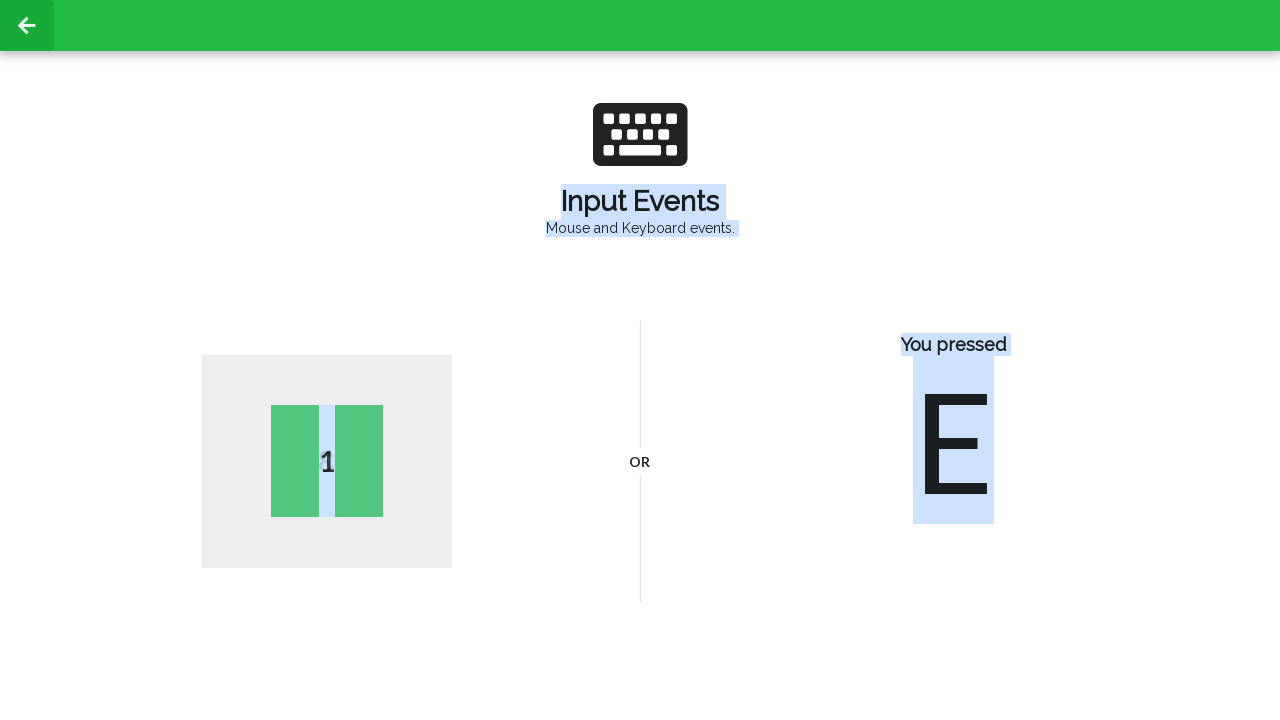

Pressed Ctrl+C to copy selected text
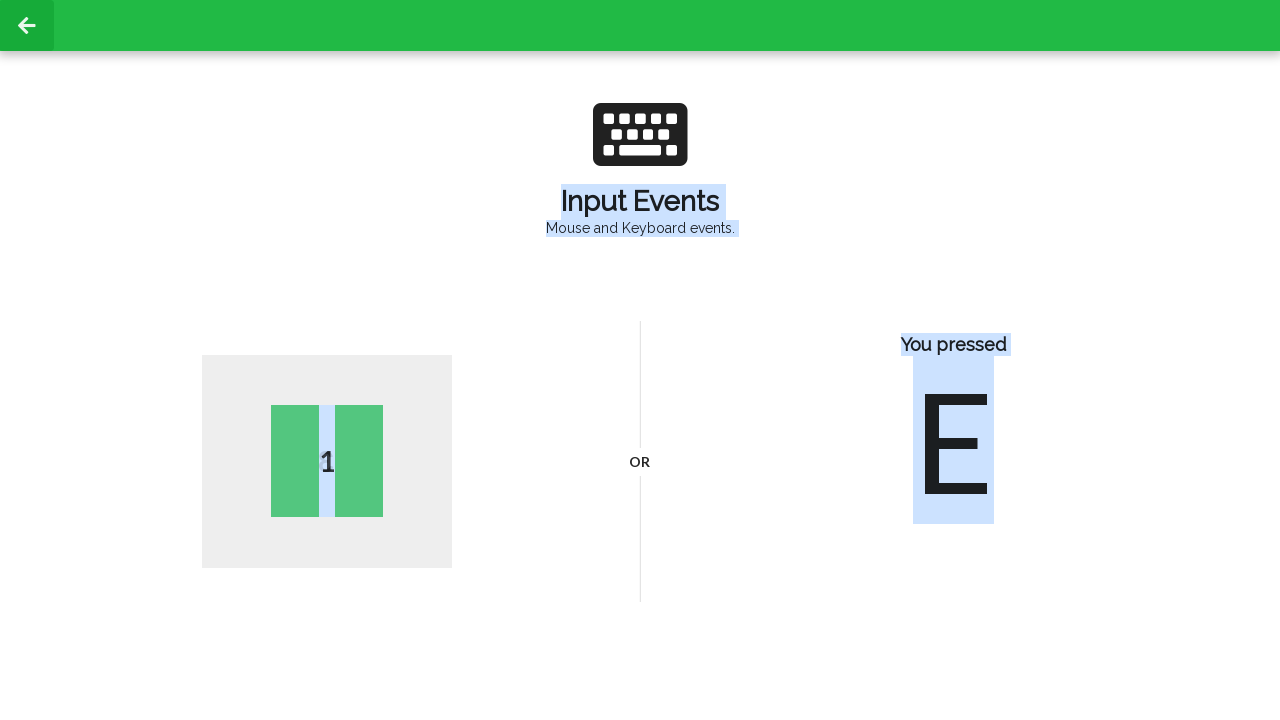

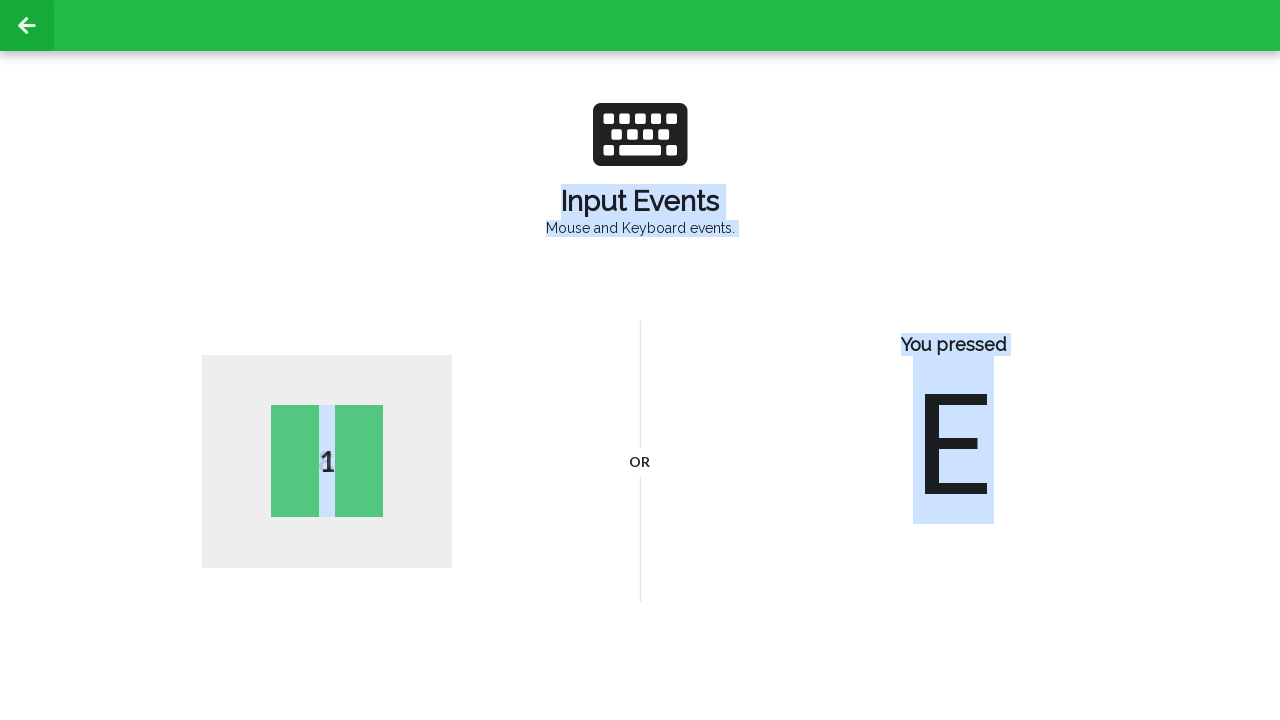